Tests iframe handling by switching between single and nested frames, filling text fields within each frame context

Starting URL: https://demo.automationtesting.in/Frames.html

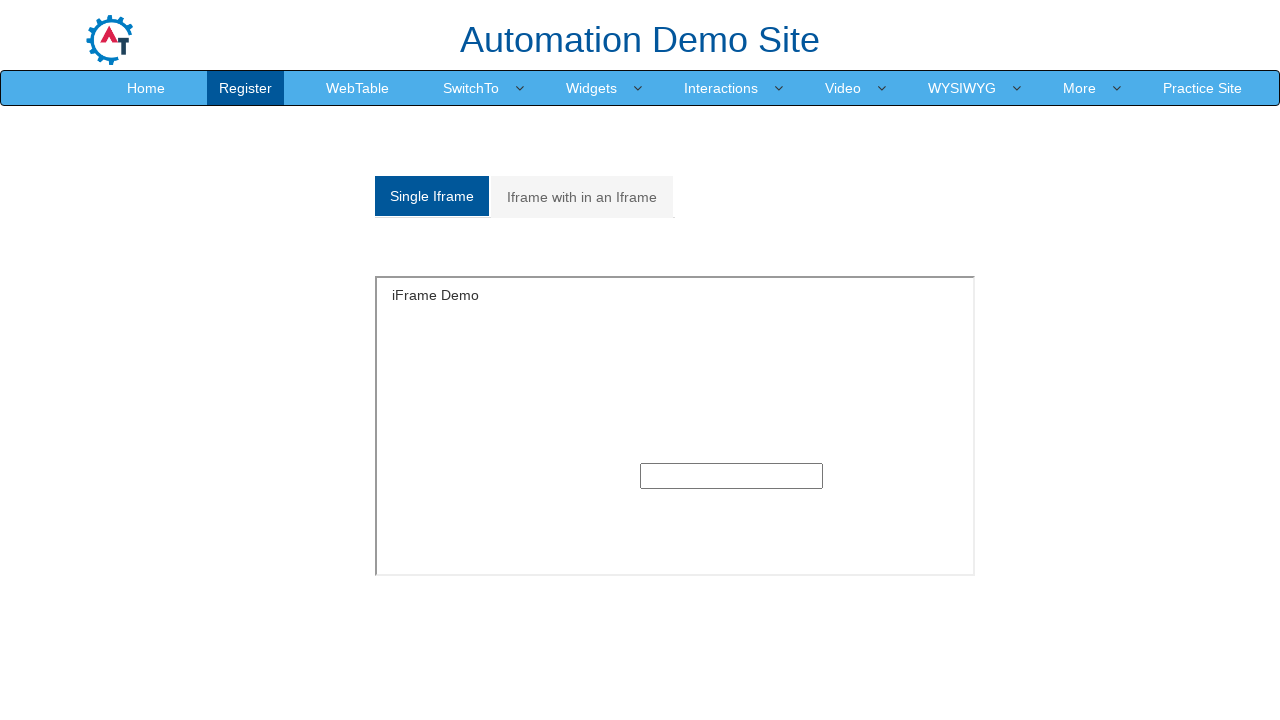

Located single frame with name 'SingleFrame'
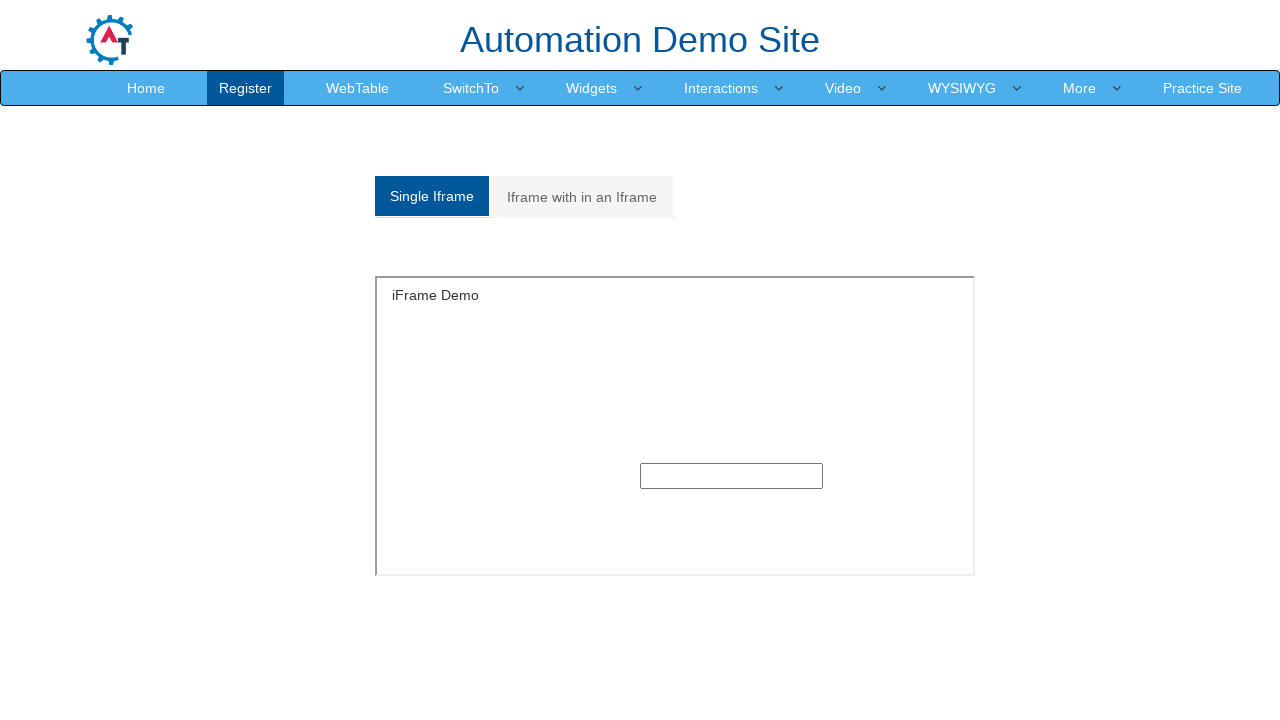

Filled text field in single frame with 'Bharath' on iframe[name='SingleFrame'] >> internal:control=enter-frame >> (//input[@type='te
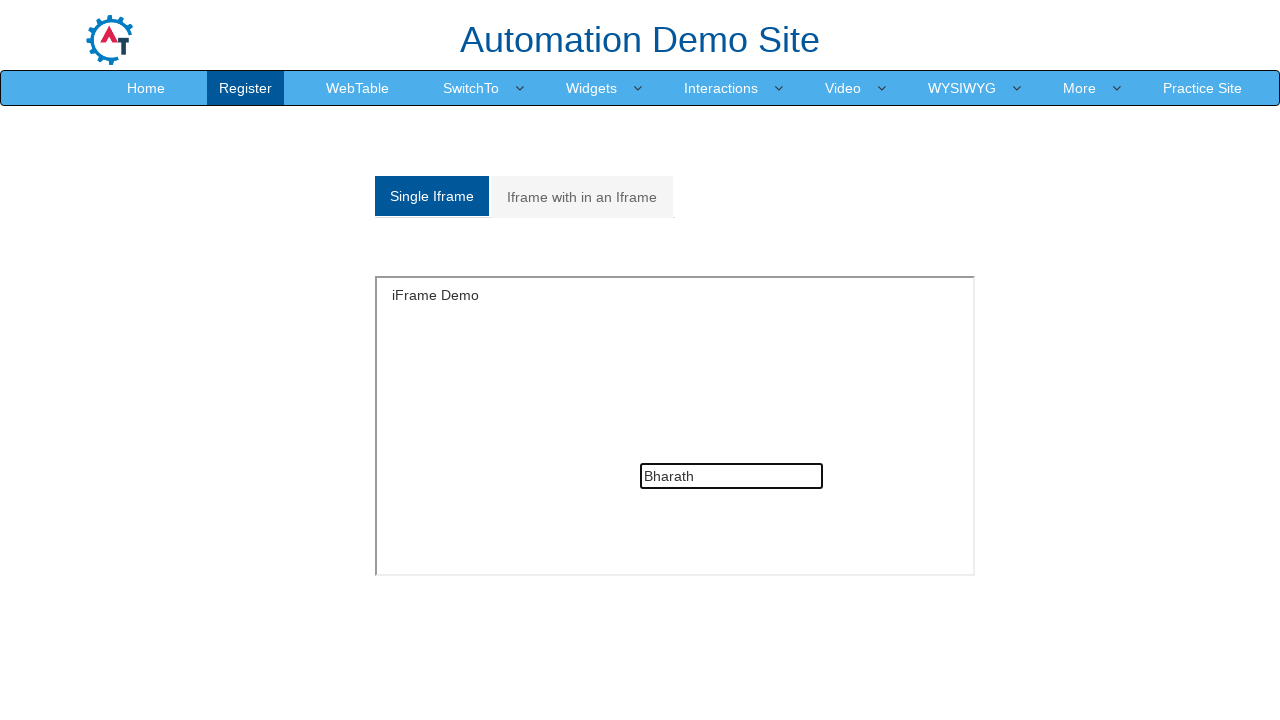

Clicked on 'Iframe with in an Iframe' tab at (582, 197) on xpath=//a[text()='Iframe with in an Iframe']
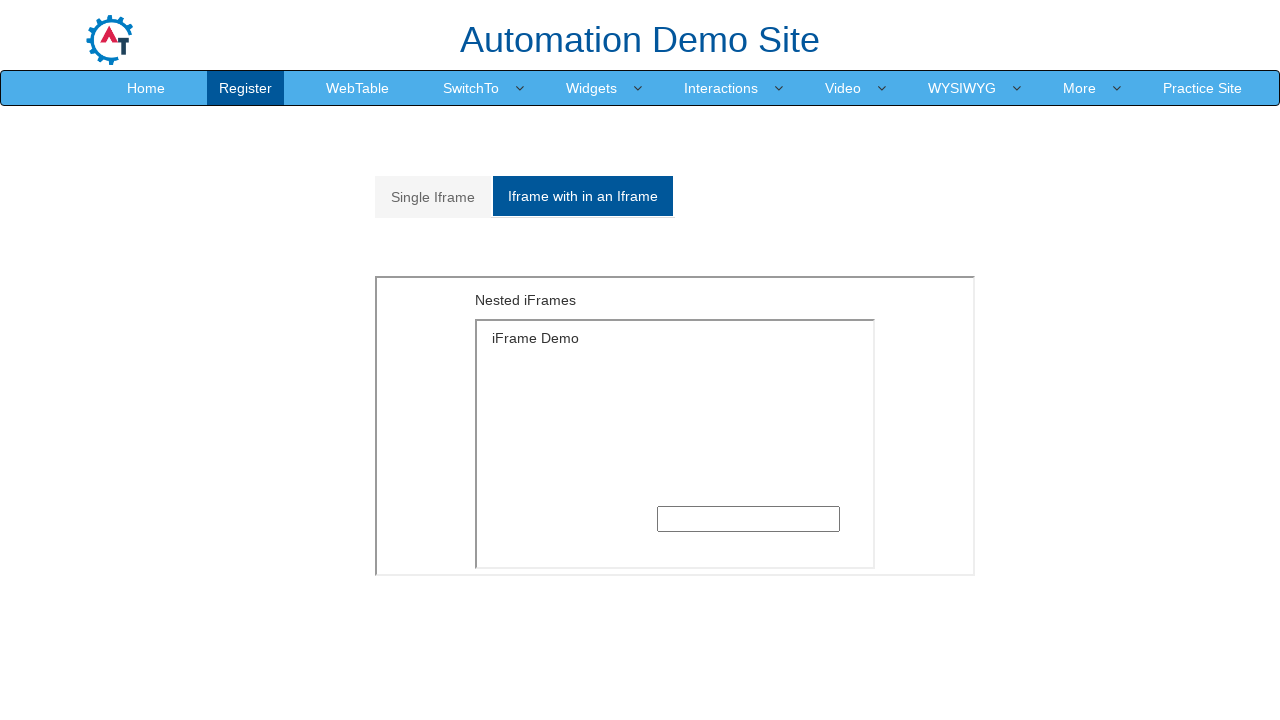

Located outer frame with src 'MultipleFrames.html'
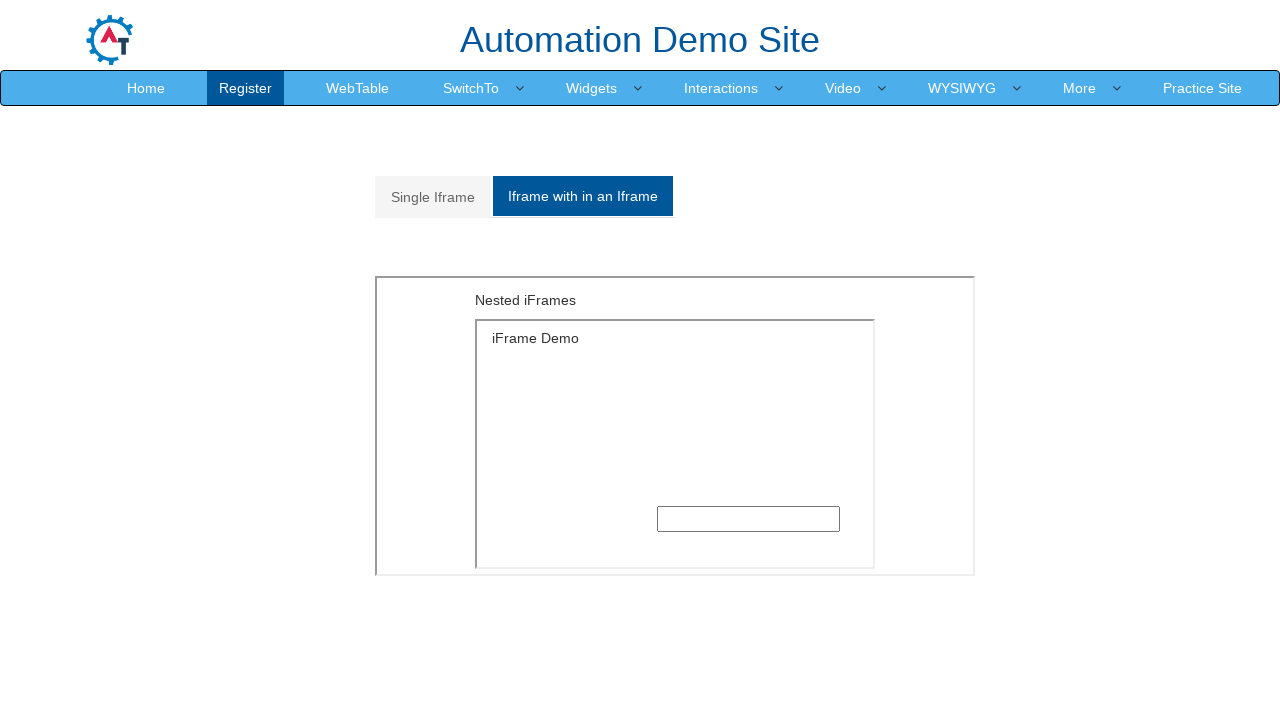

Located inner frame with src 'SingleFrame.html' within outer frame
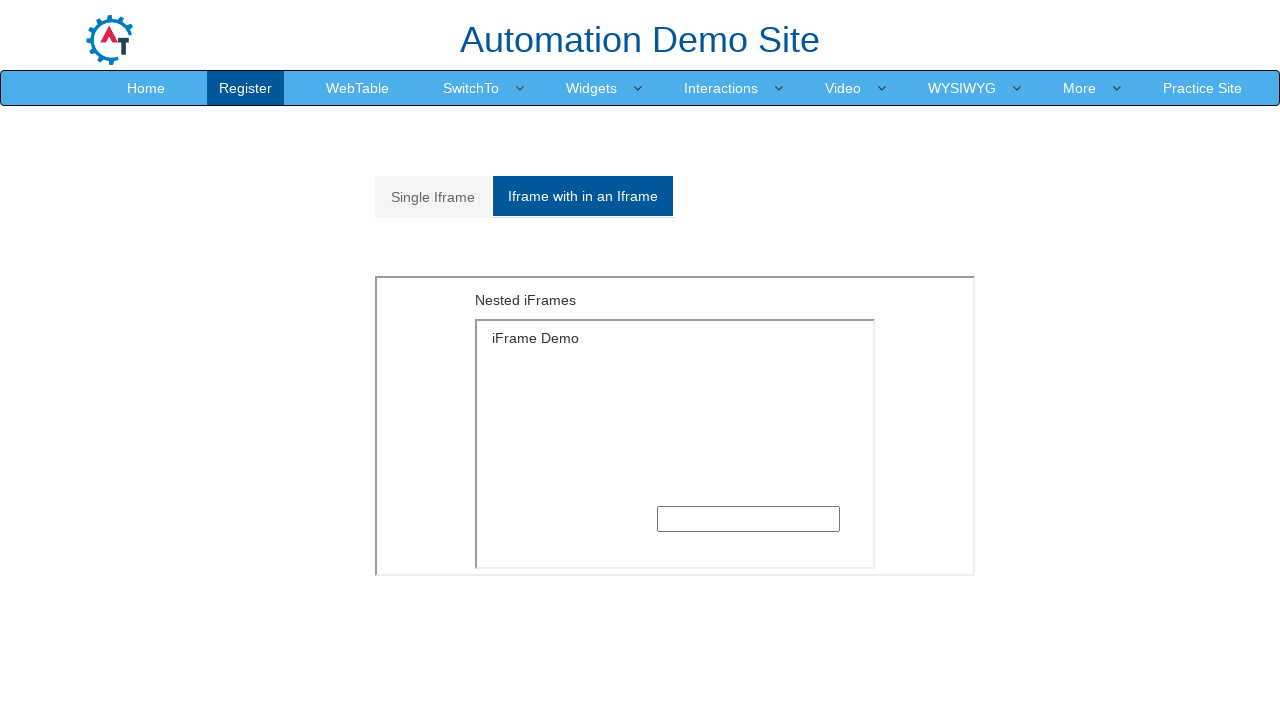

Filled text field in nested frame with 'Bharath' on iframe[src='MultipleFrames.html'] >> internal:control=enter-frame >> (//iframe[@
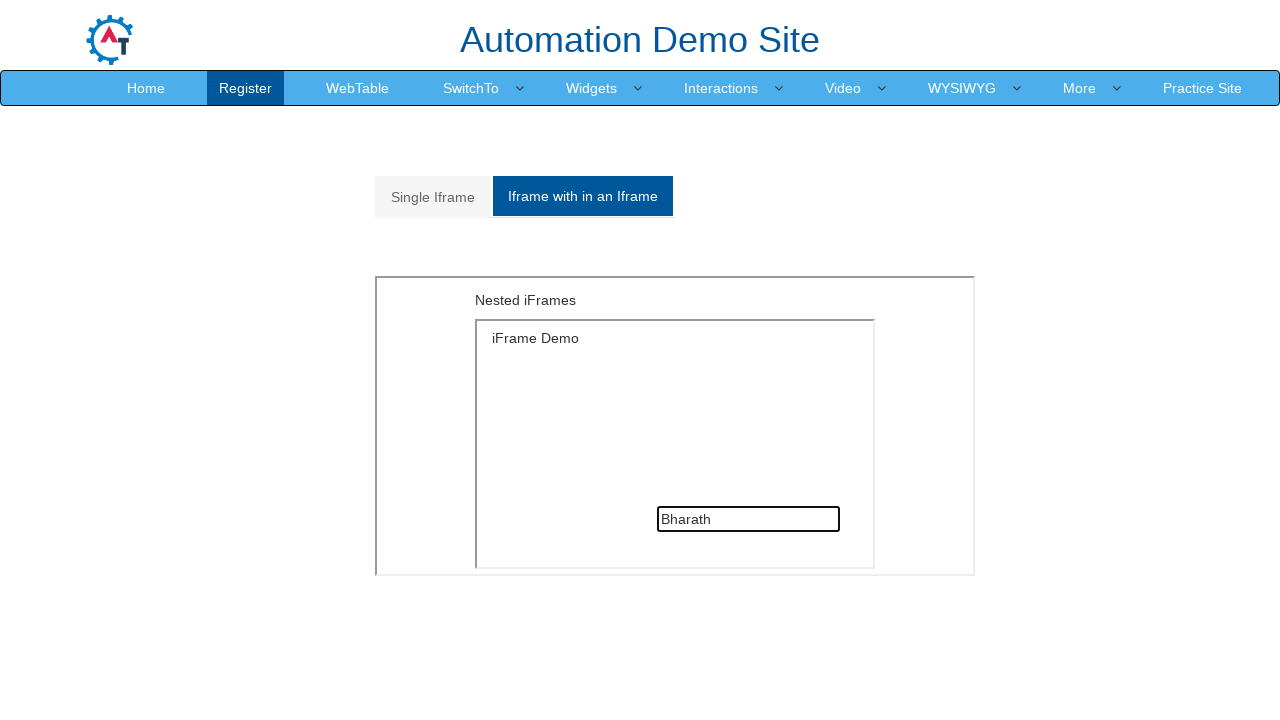

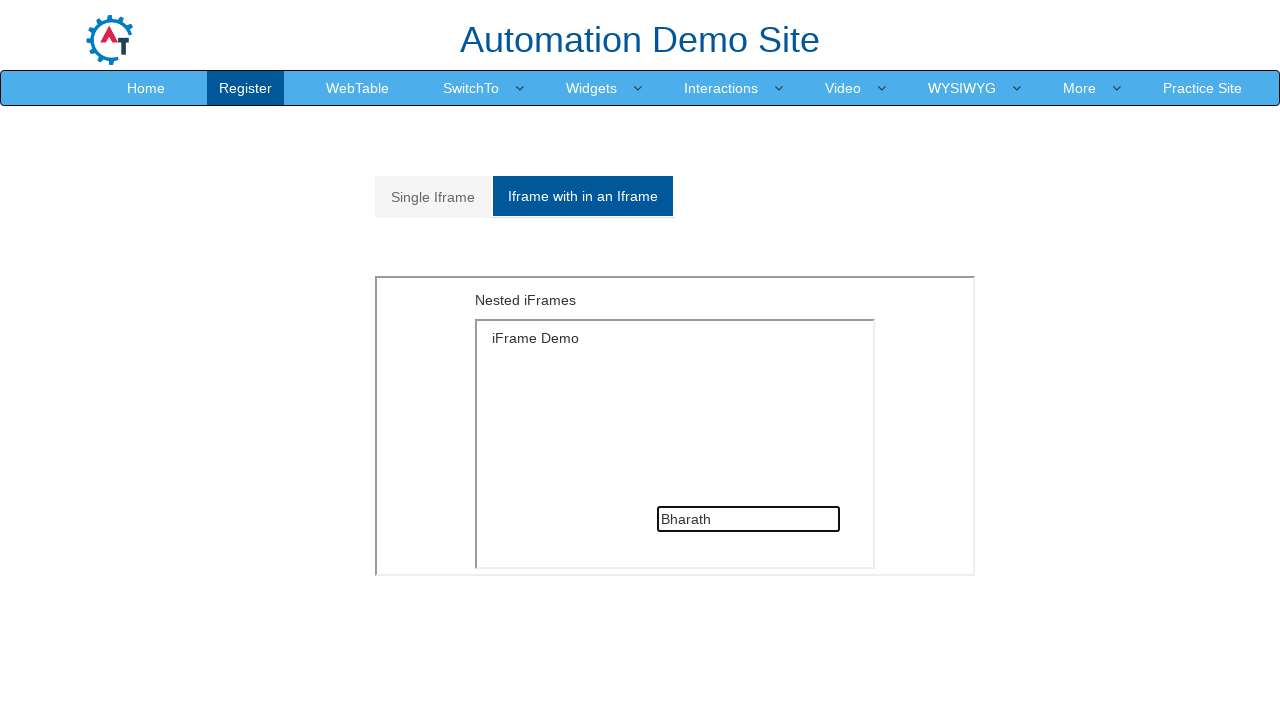